Tests form filling functionality on DemoQA text-box page by entering name, email, current address, then using copy-paste keyboard shortcuts to copy the current address to the permanent address field.

Starting URL: https://demoqa.com/text-box

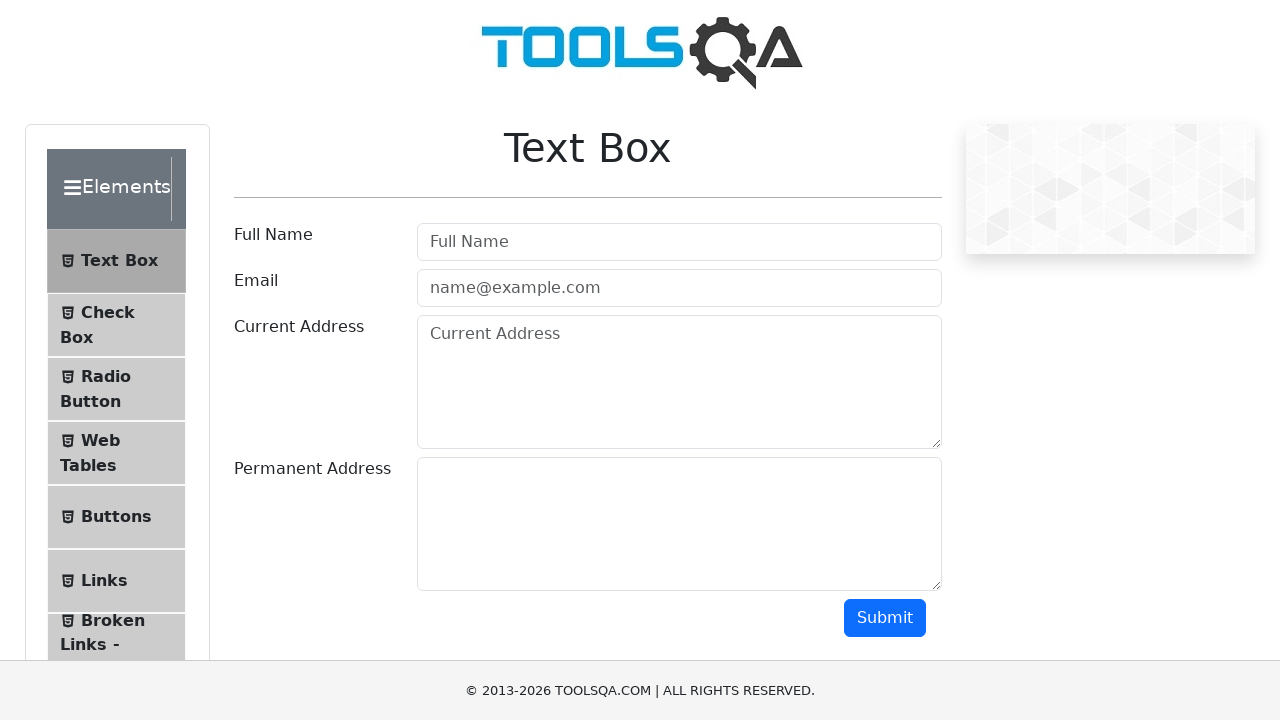

Filled full name field with 'Maria Johnson' on #userName
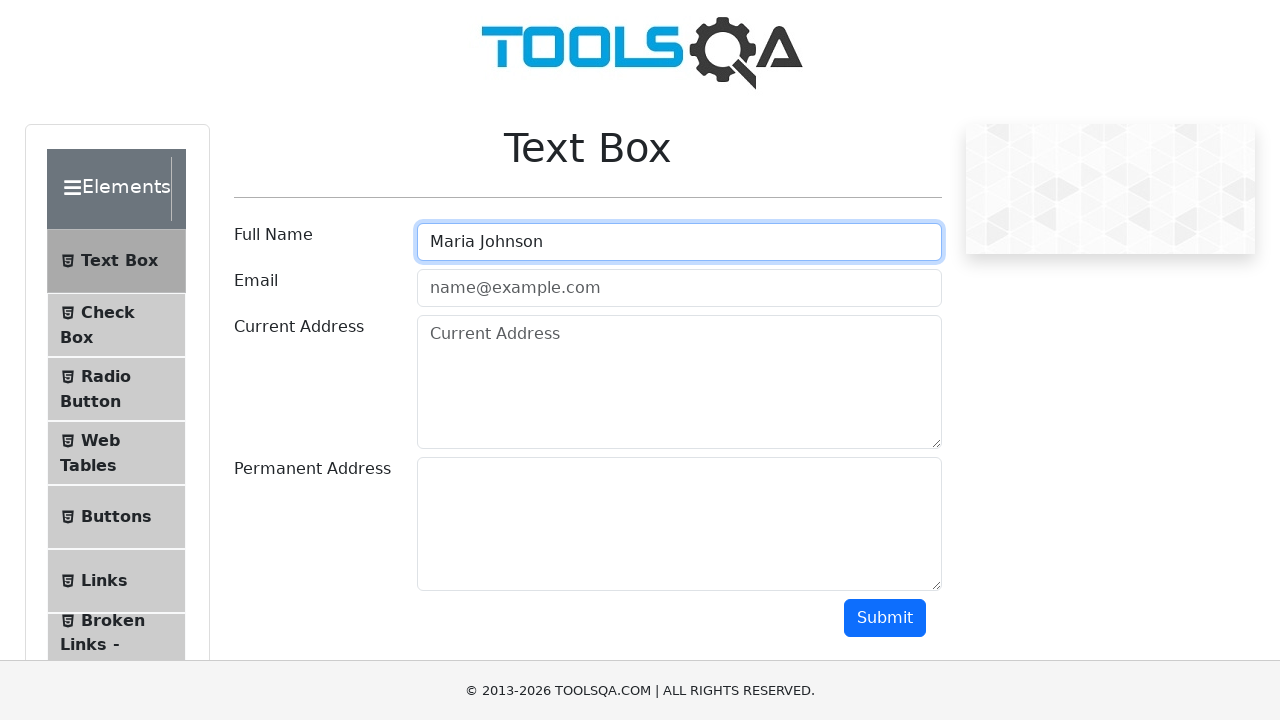

Filled email field with 'maria.johnson@example.com' on #userEmail
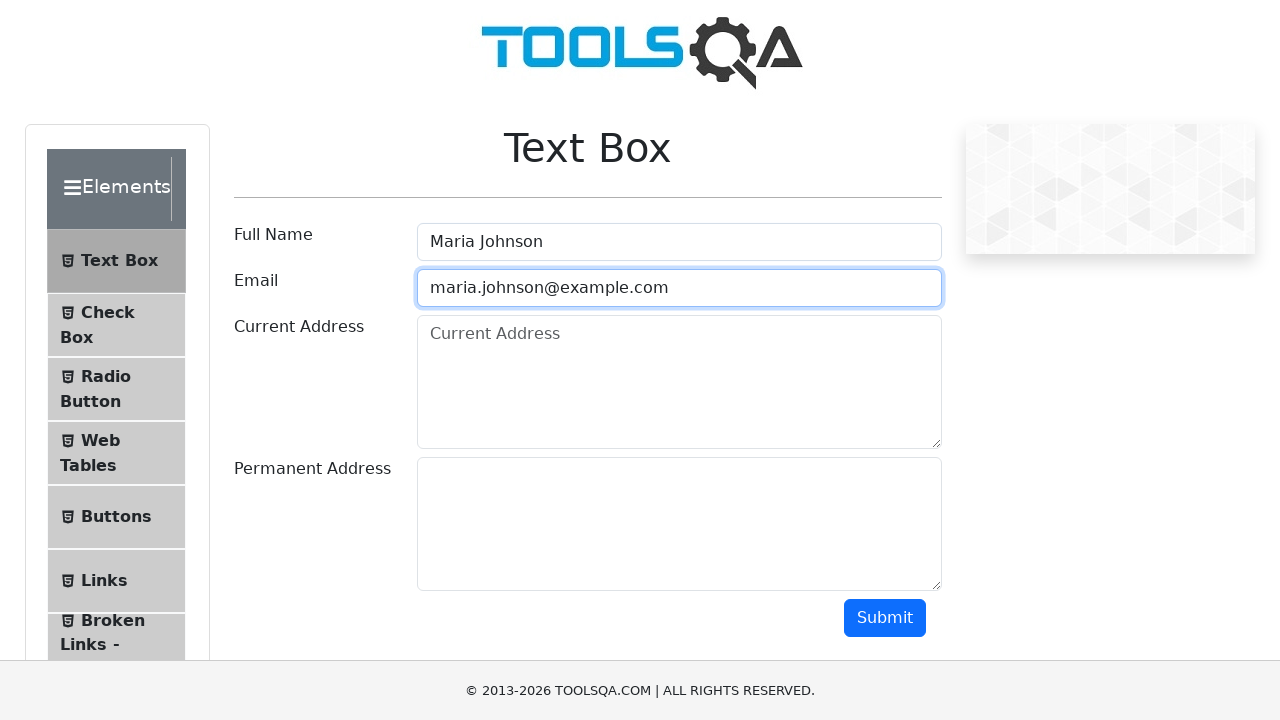

Filled current address field with '123 Oak Street, Springfield, IL 62701' on #currentAddress
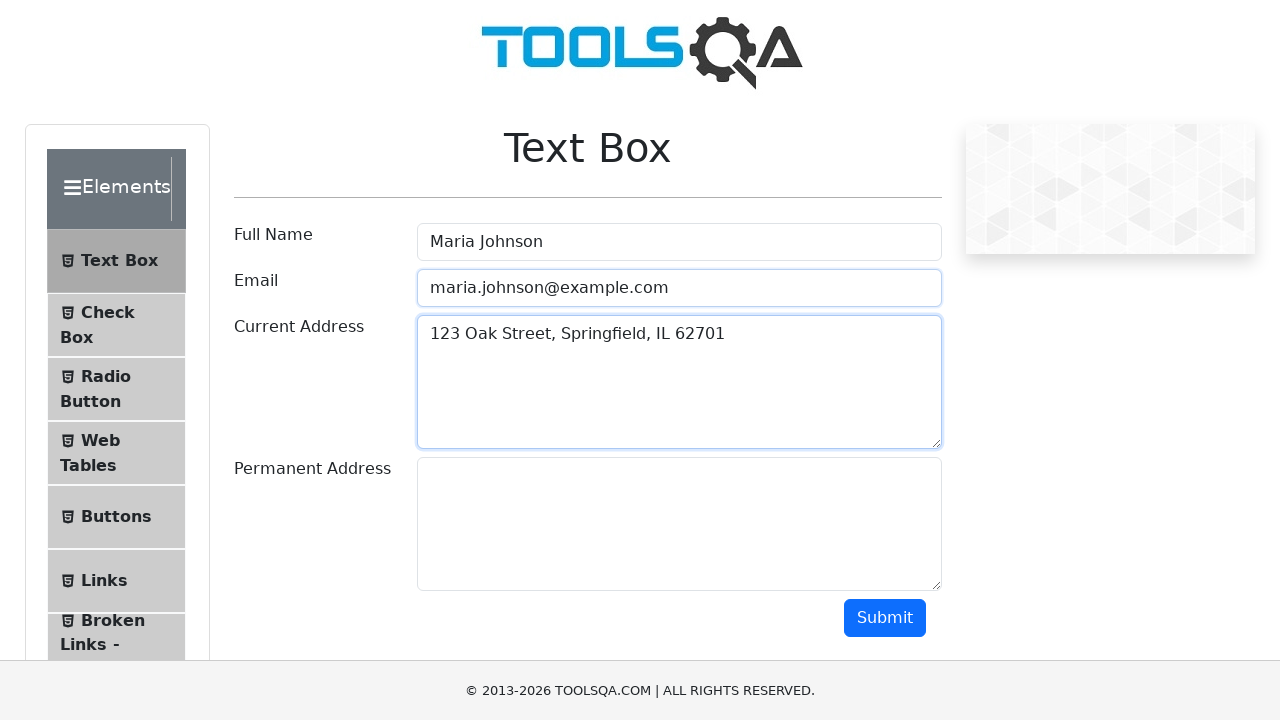

Clicked on current address field to focus at (679, 382) on #currentAddress
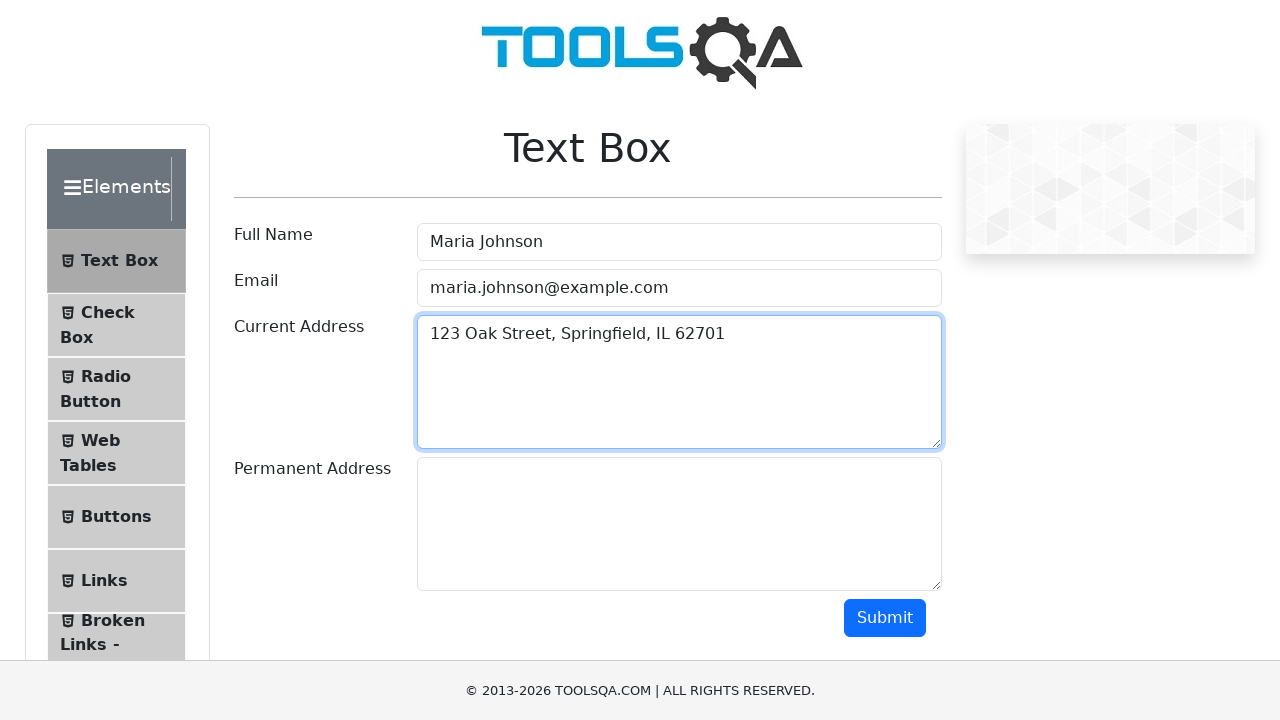

Selected all text in current address field using Ctrl+A
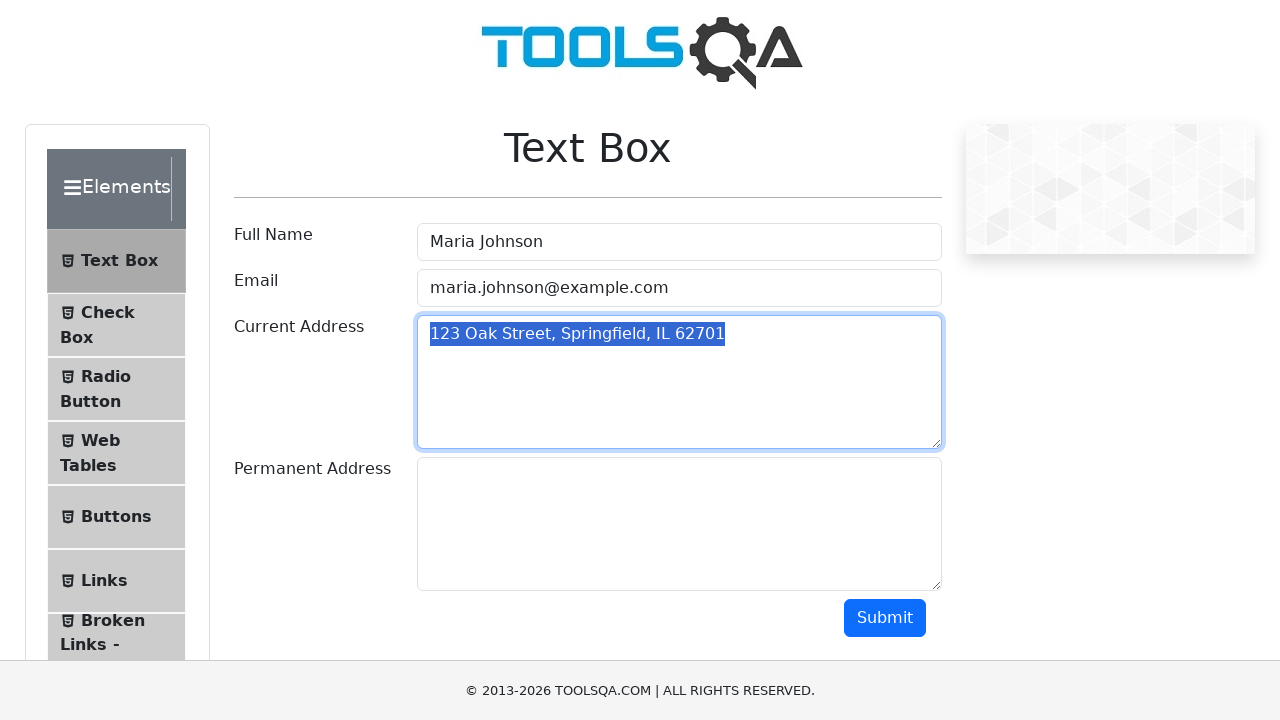

Copied current address text to clipboard using Ctrl+C
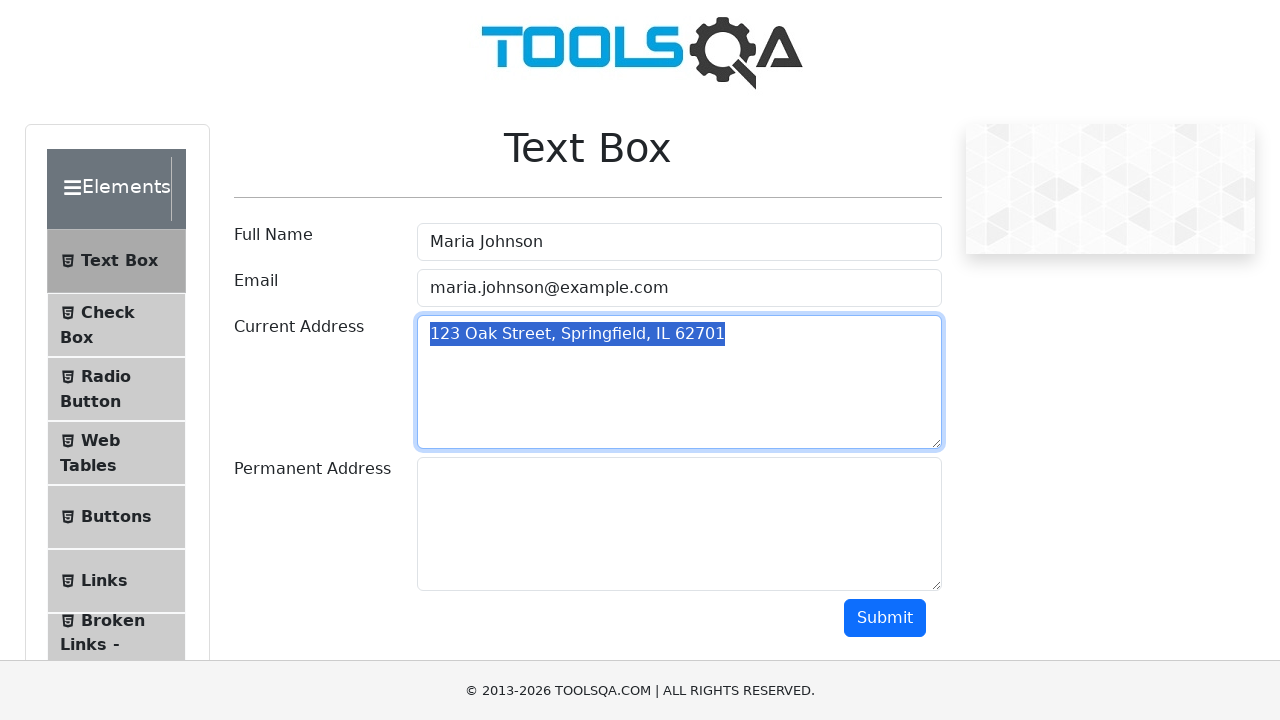

Clicked on permanent address field to focus at (679, 524) on #permanentAddress
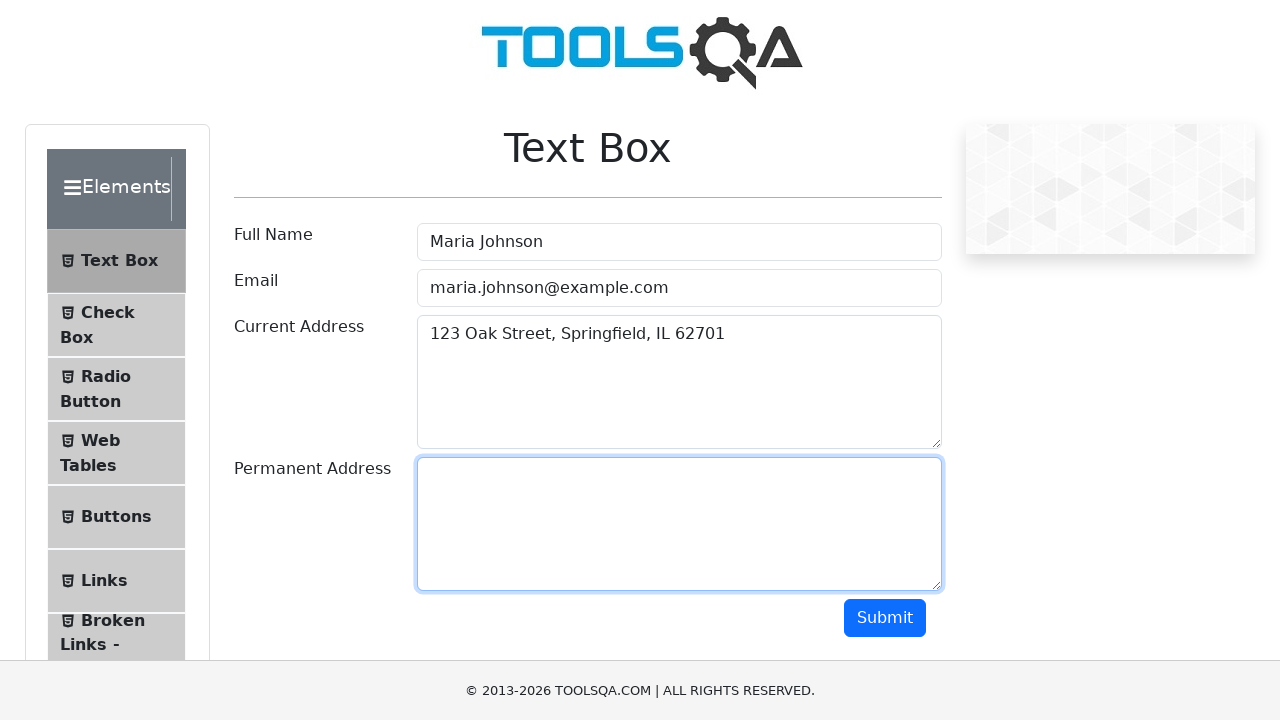

Pasted current address text into permanent address field using Ctrl+V
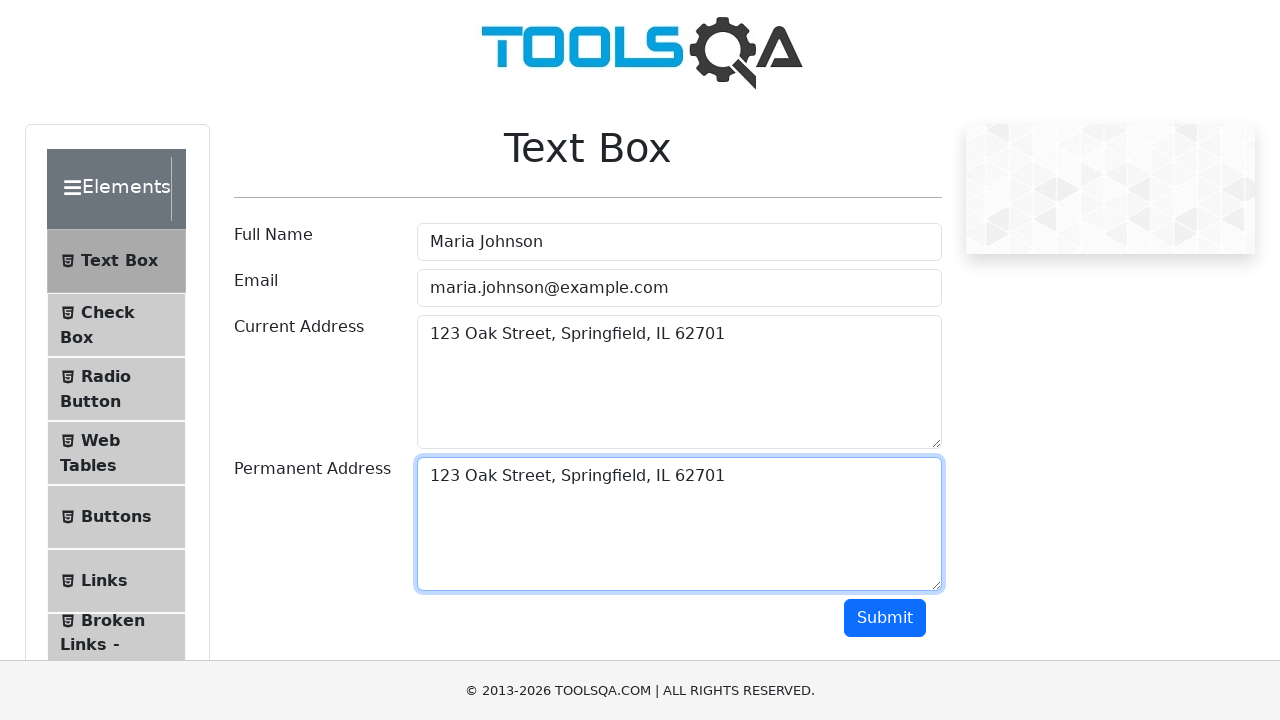

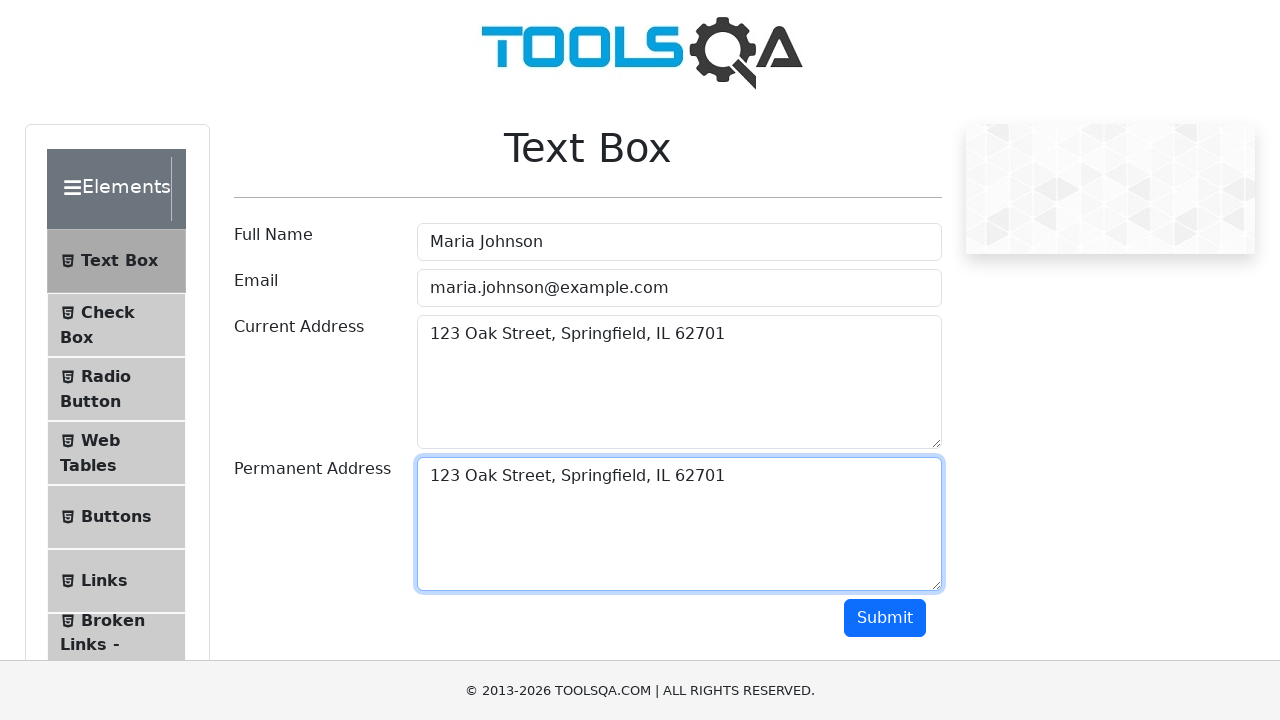